Tests alert handling by clicking a button that triggers an alert dialog and then accepting the alert

Starting URL: http://testautomationpractice.blogspot.com

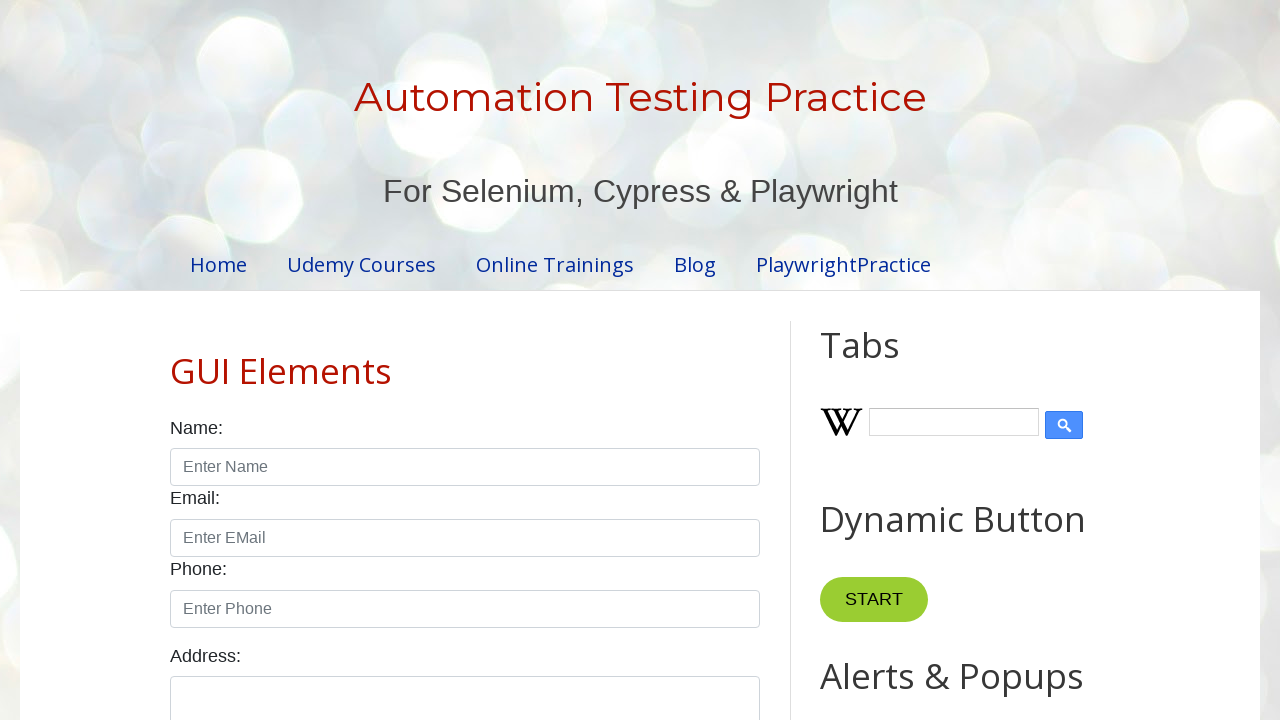

Clicked button that triggers alert dialog at (888, 361) on xpath=//*[@id='HTML9']/div[1]/button
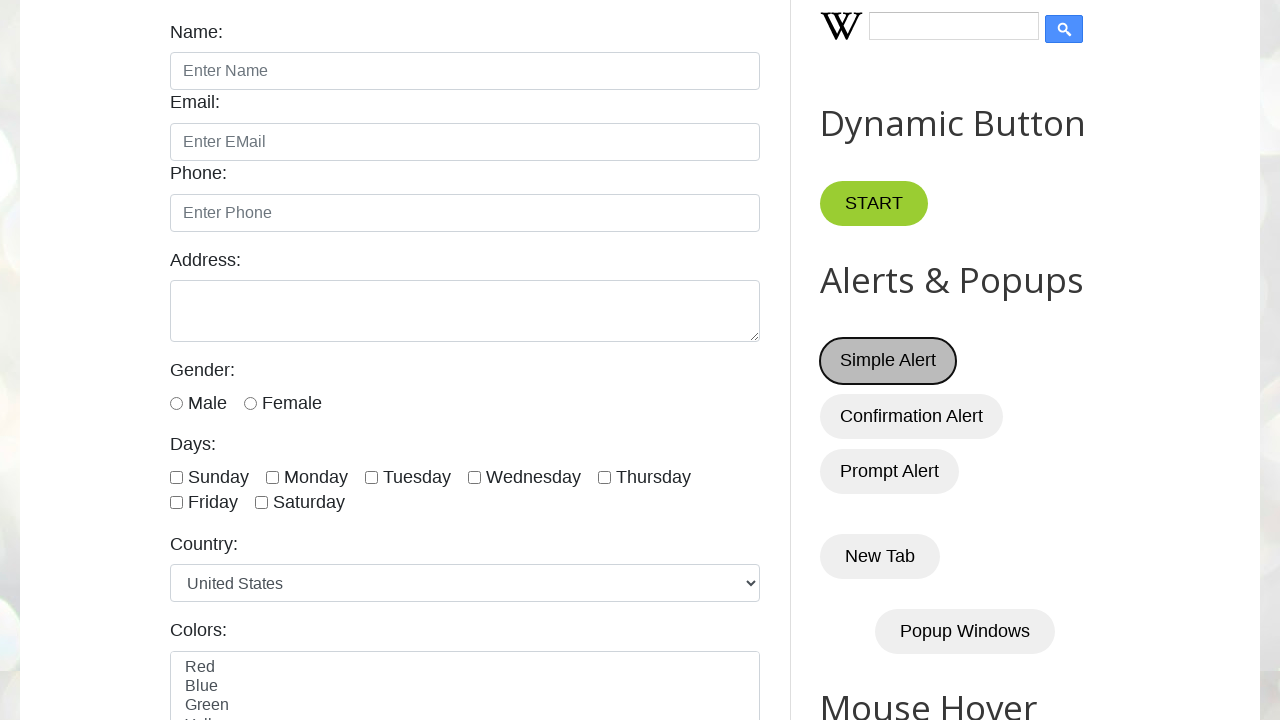

Set up dialog handler to accept alert
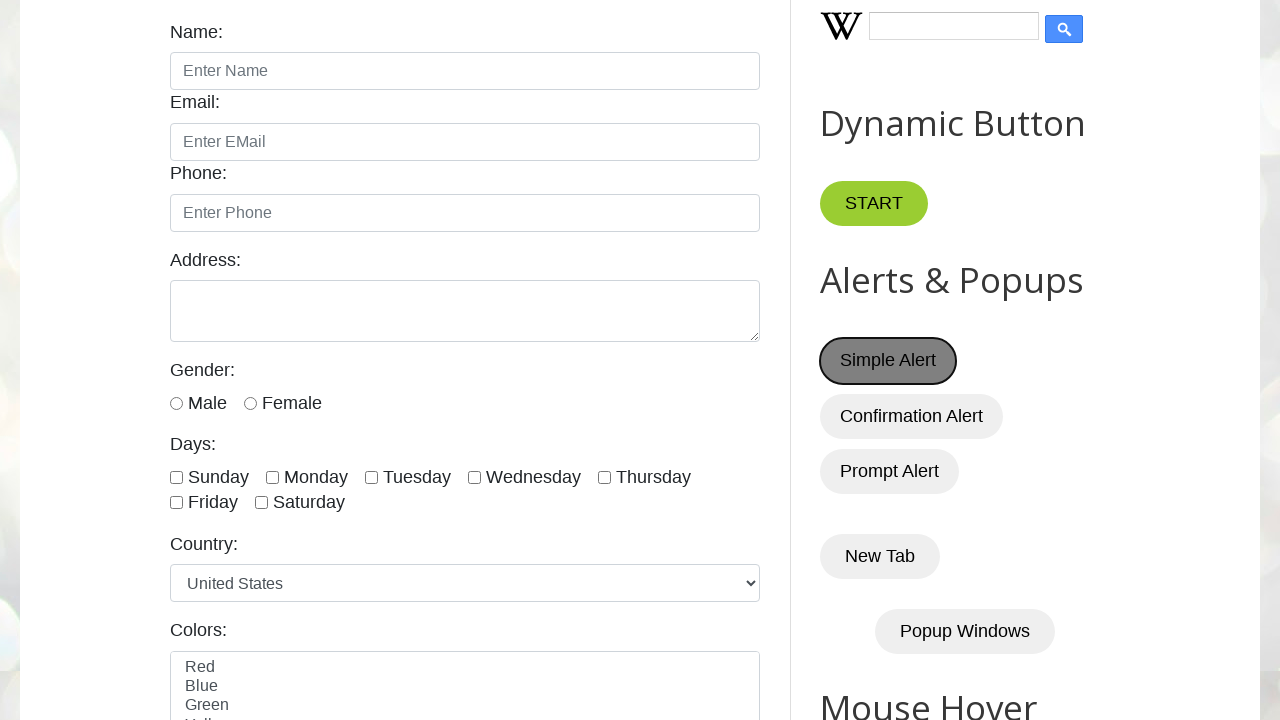

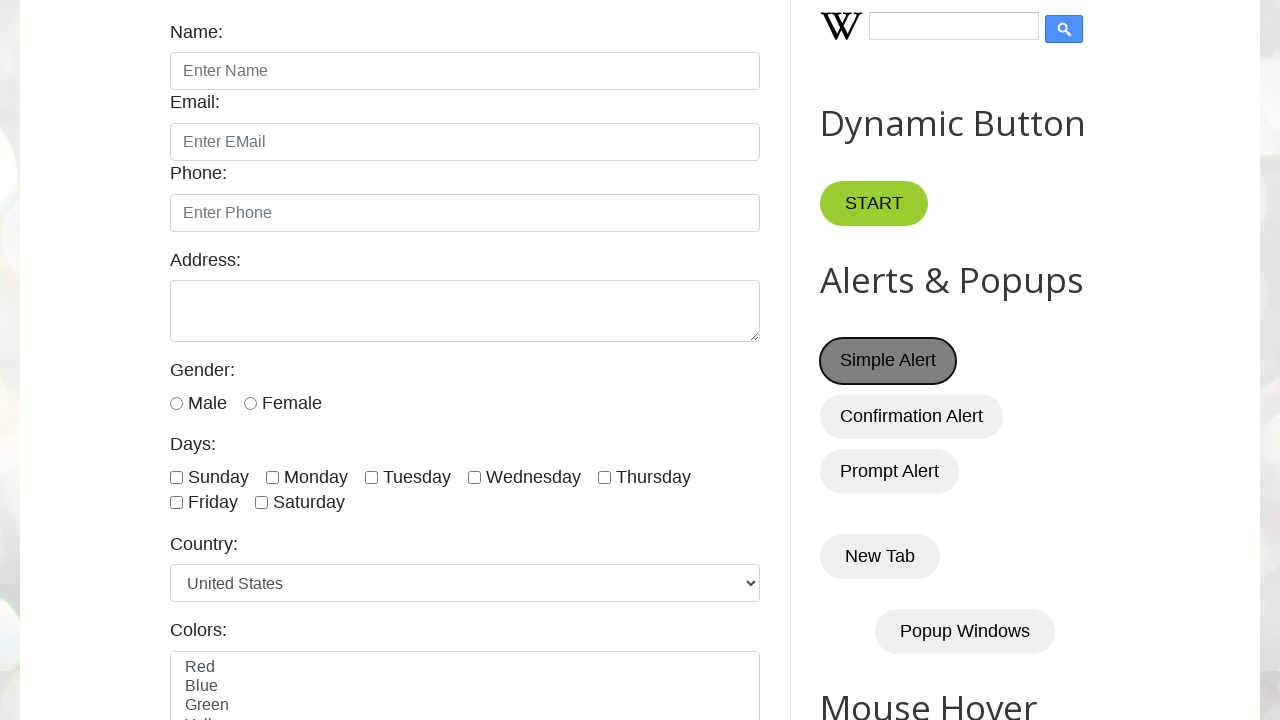